Tests that completed items are removed when Clear completed button is clicked

Starting URL: https://demo.playwright.dev/todomvc

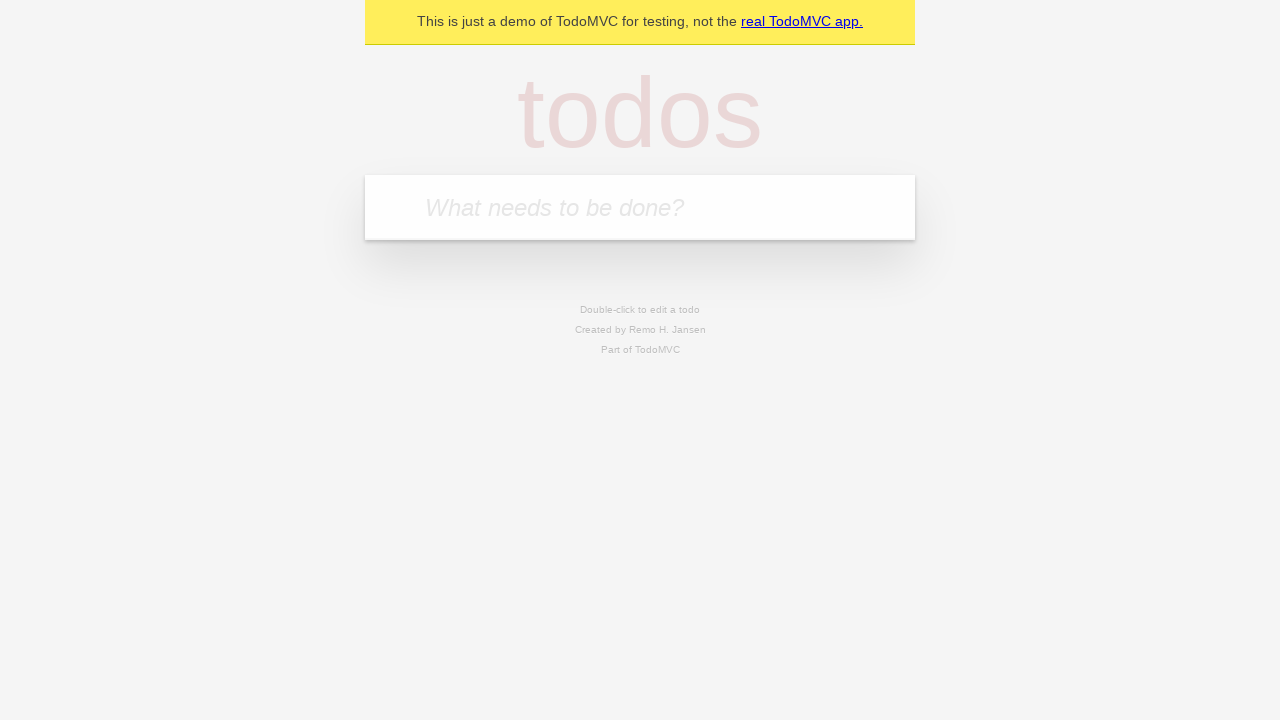

Filled todo input with 'buy some cheese' on internal:attr=[placeholder="What needs to be done?"i]
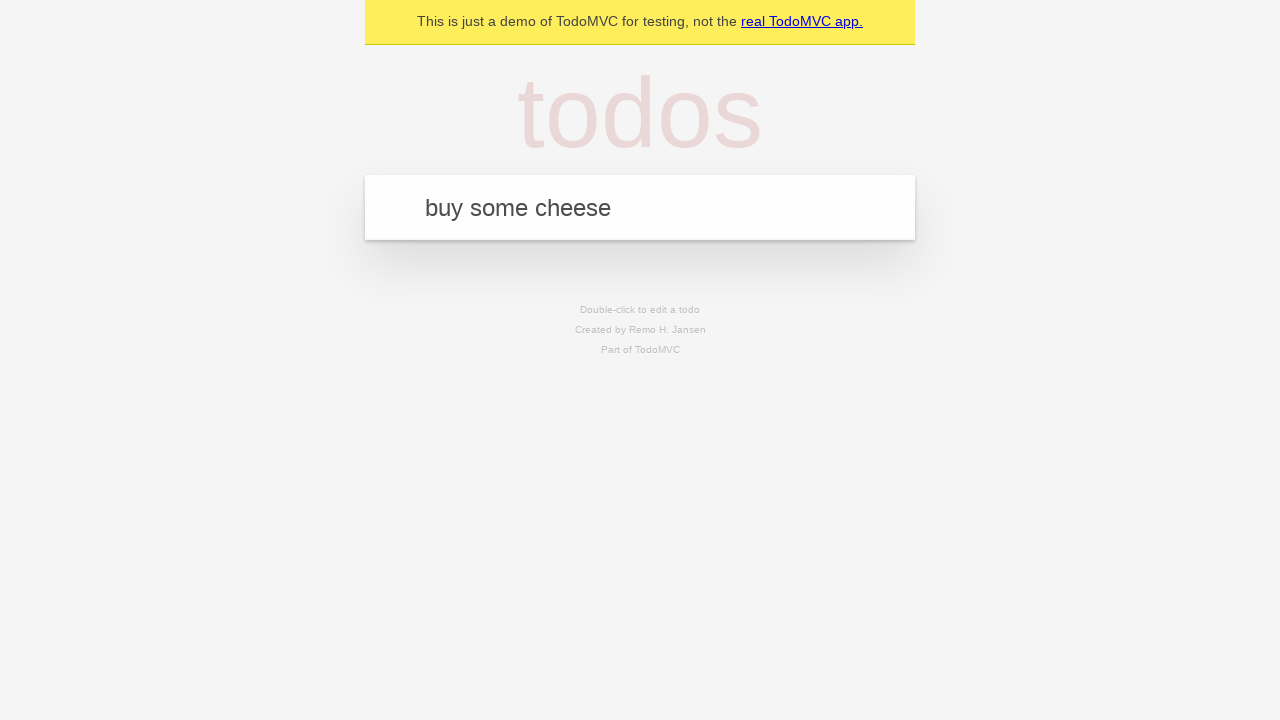

Pressed Enter to add first todo item on internal:attr=[placeholder="What needs to be done?"i]
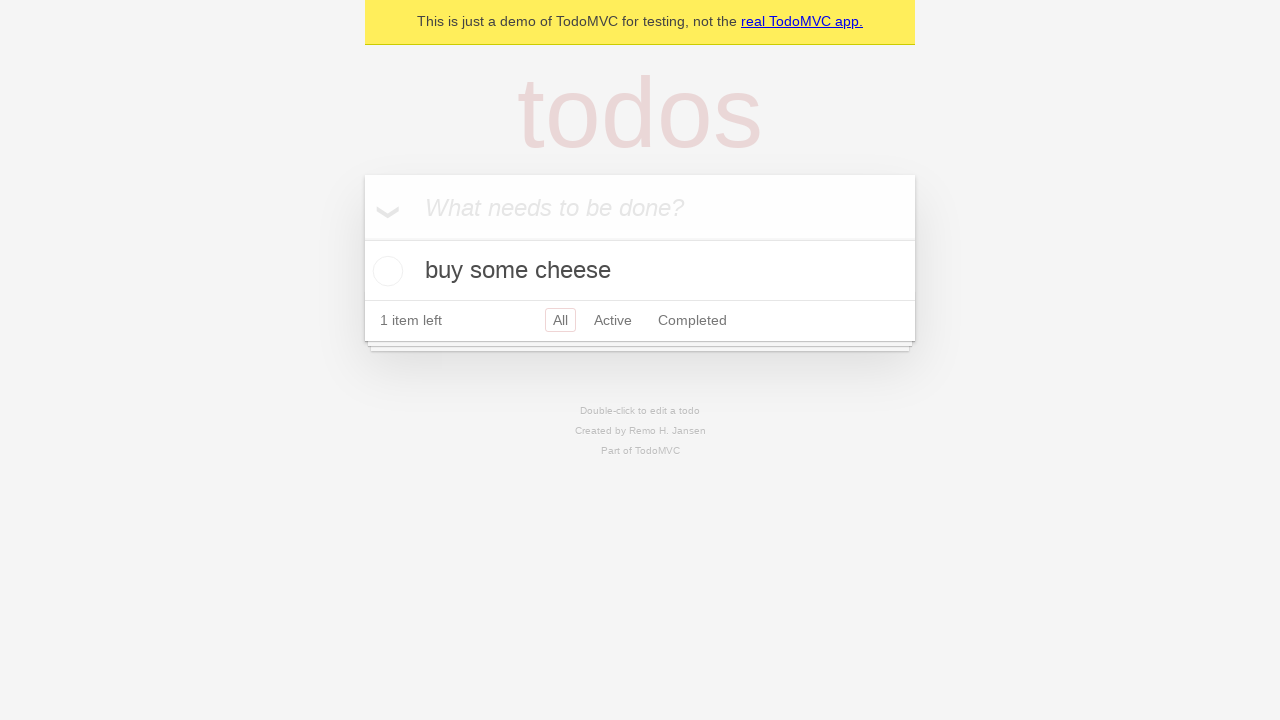

Filled todo input with 'feed the cat' on internal:attr=[placeholder="What needs to be done?"i]
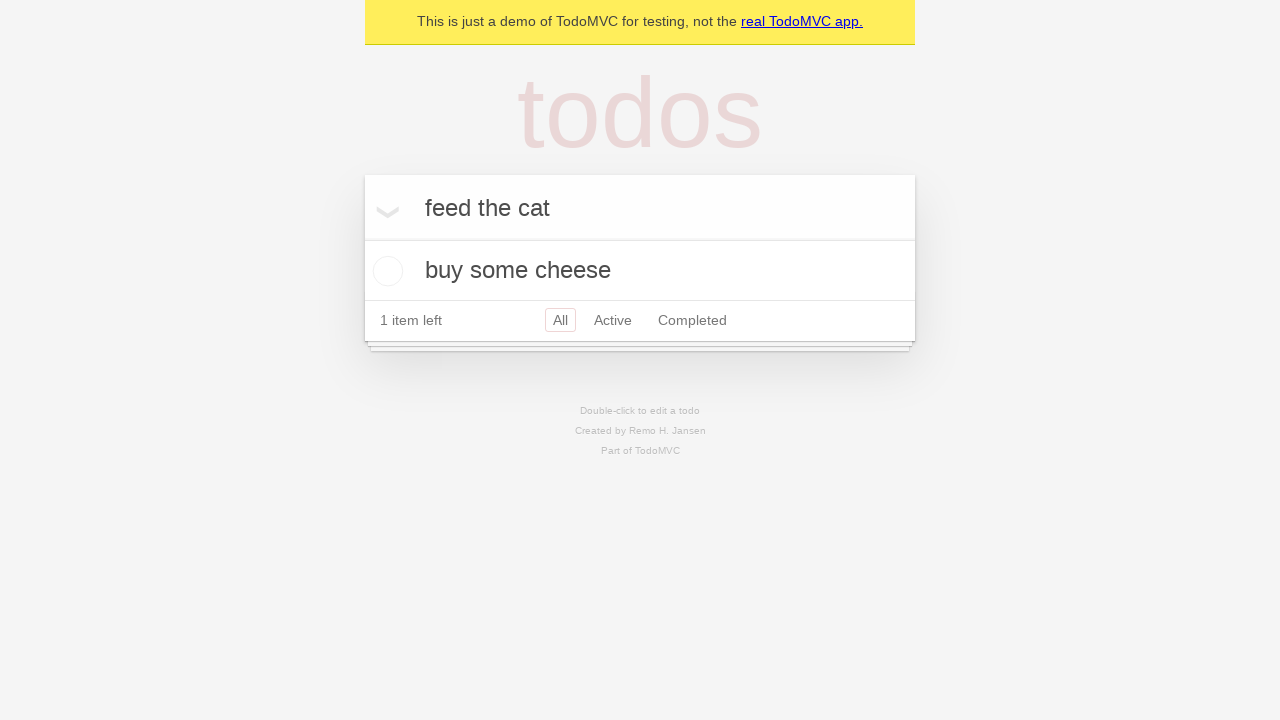

Pressed Enter to add second todo item on internal:attr=[placeholder="What needs to be done?"i]
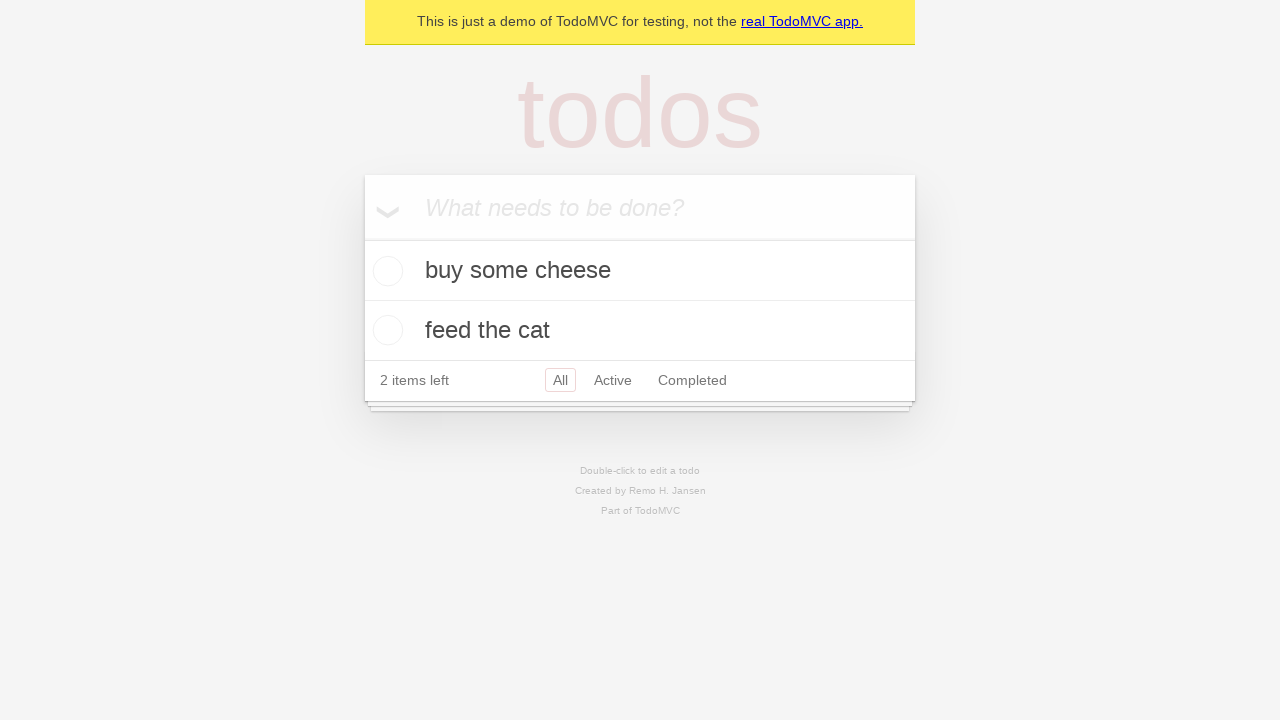

Filled todo input with 'book a doctors appointment' on internal:attr=[placeholder="What needs to be done?"i]
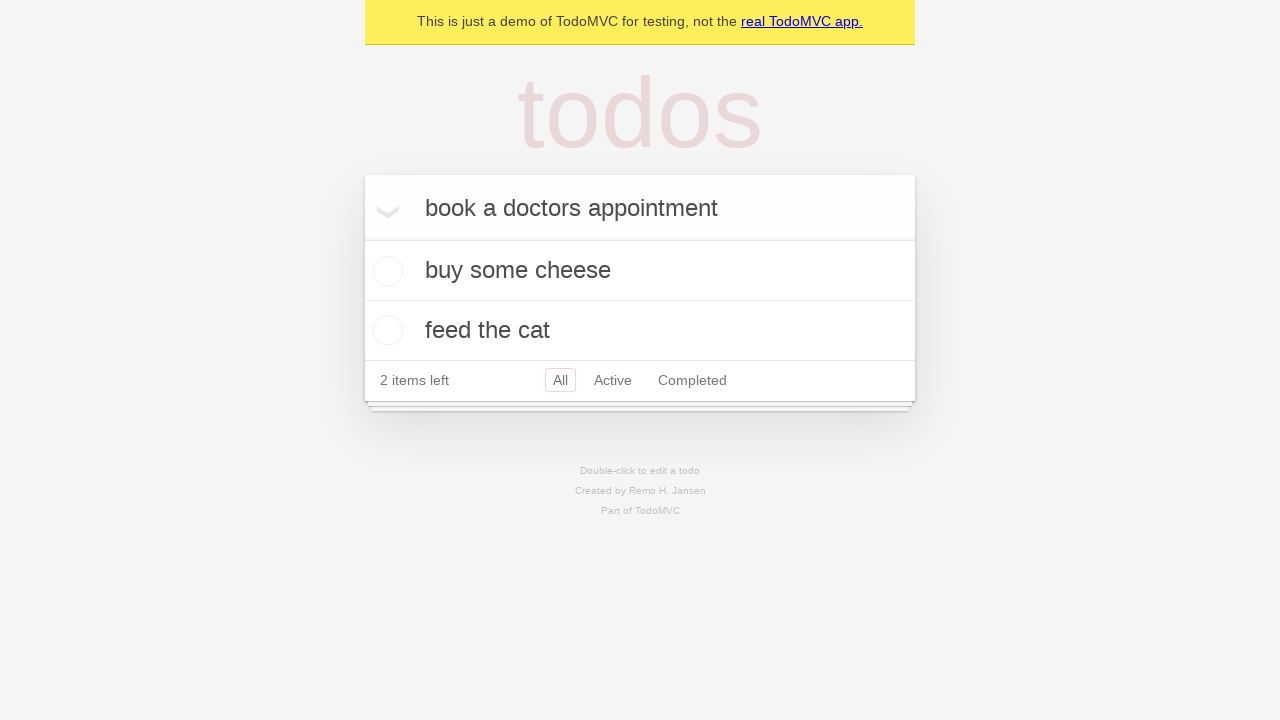

Pressed Enter to add third todo item on internal:attr=[placeholder="What needs to be done?"i]
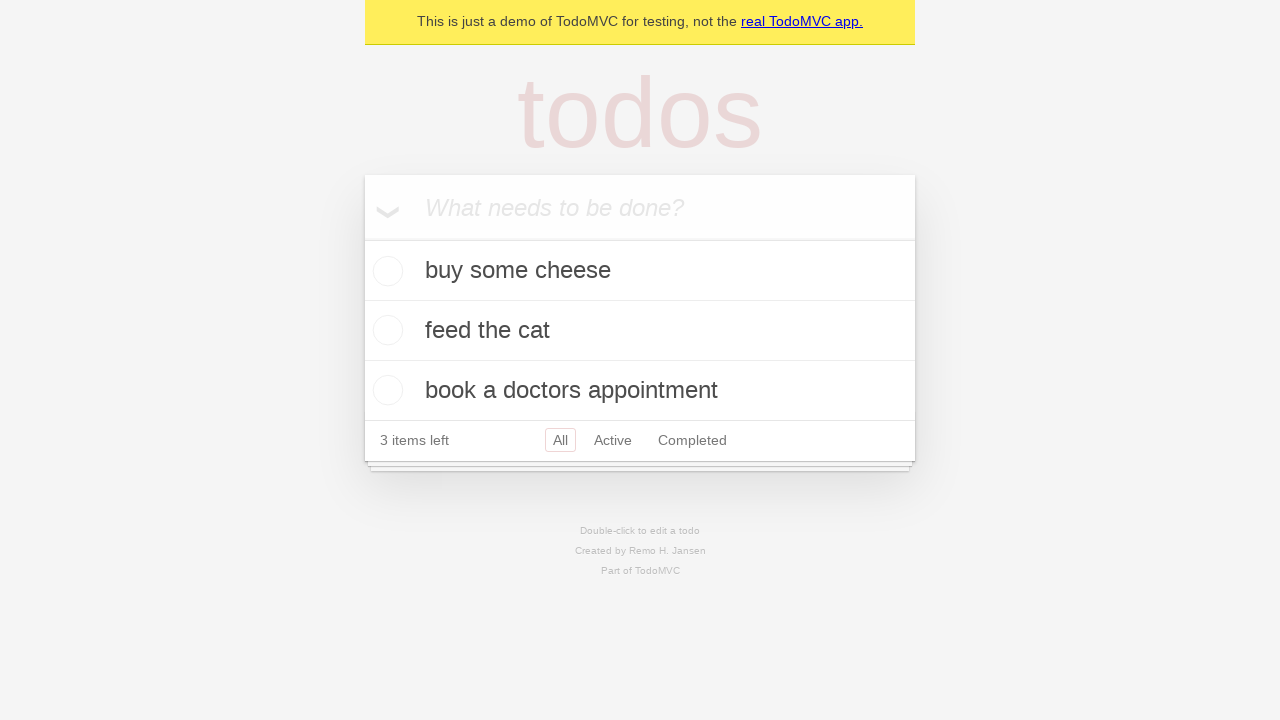

Checked the checkbox for second todo item 'feed the cat' at (385, 330) on internal:testid=[data-testid="todo-item"s] >> nth=1 >> internal:role=checkbox
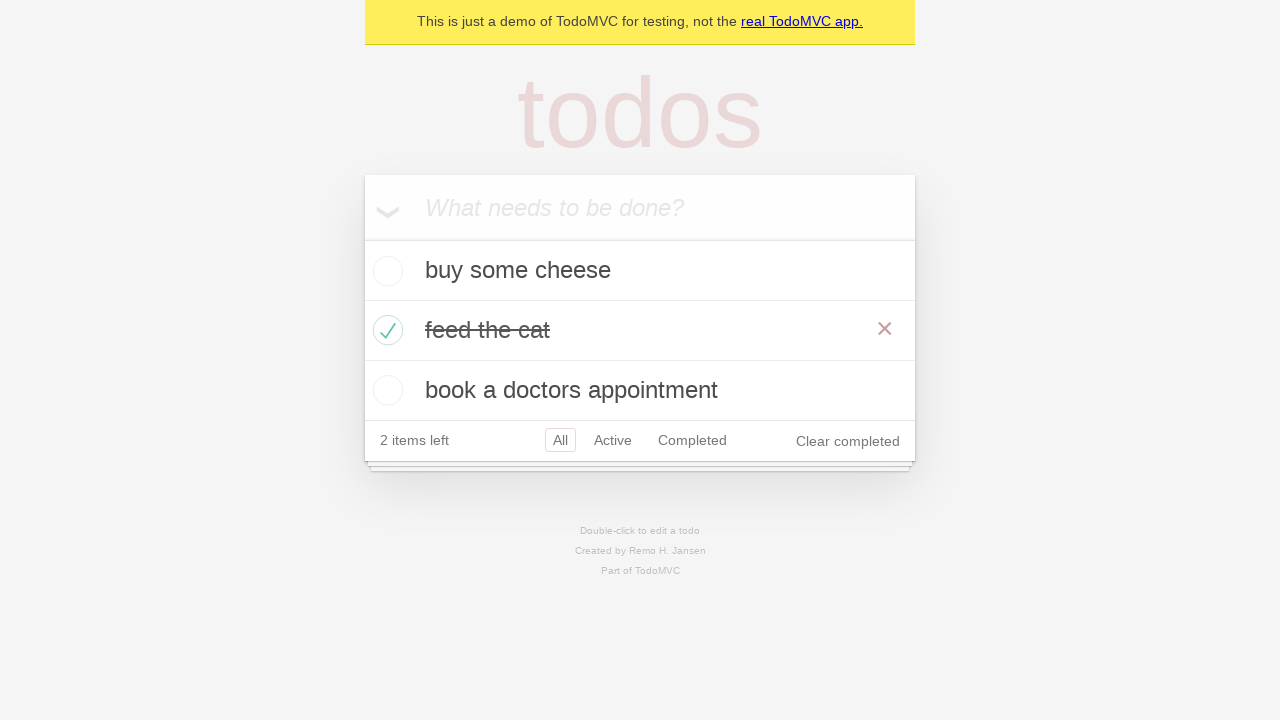

Clicked 'Clear completed' button to remove completed items at (848, 441) on internal:role=button[name="Clear completed"i]
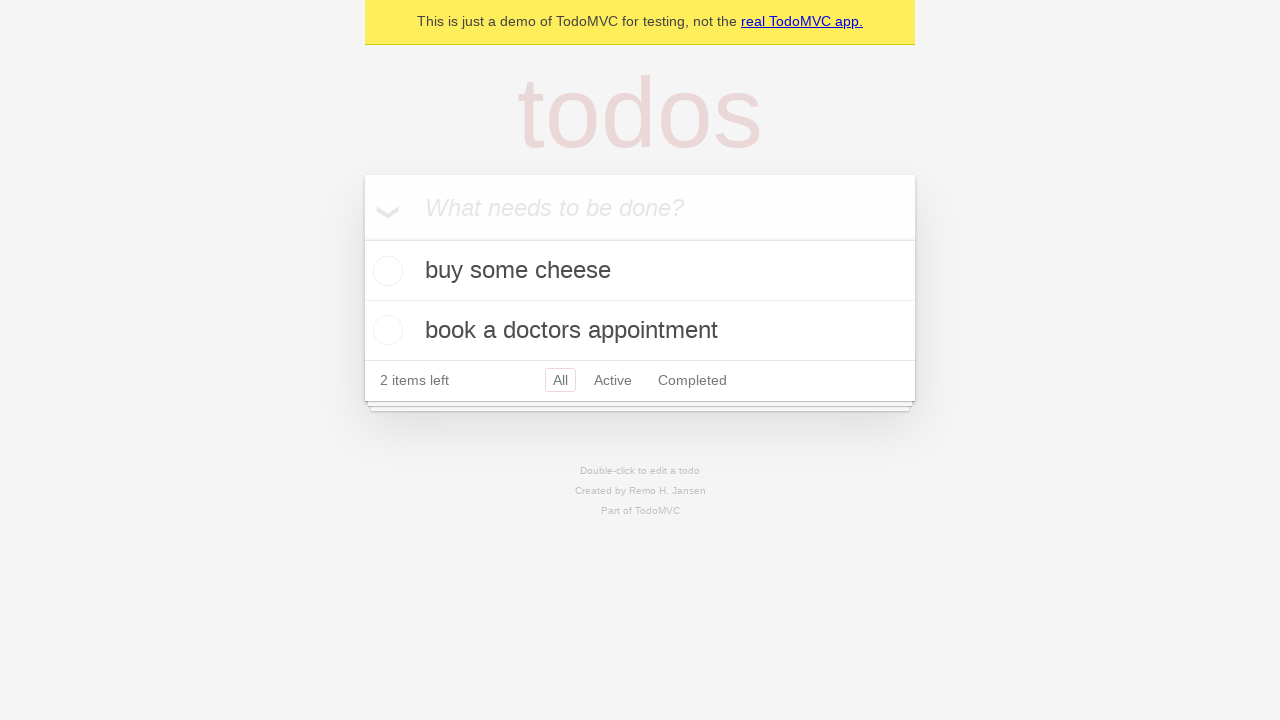

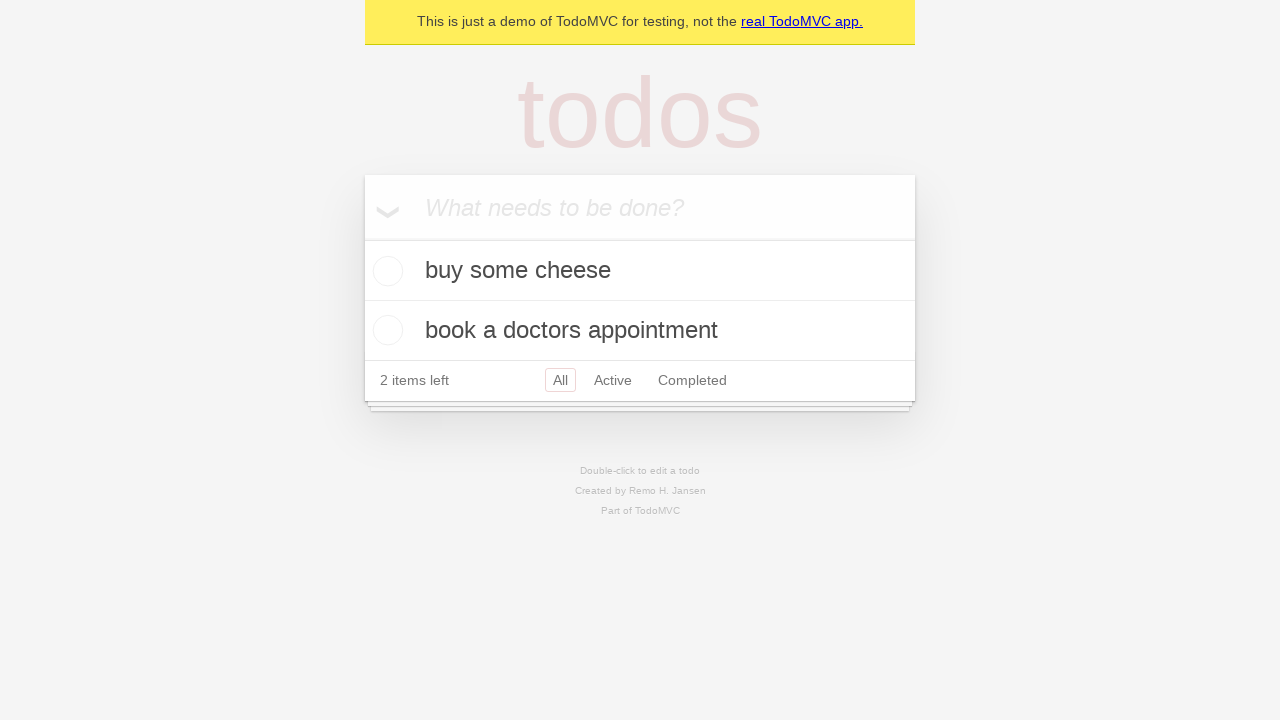